Tests right-click context menu interaction on an image element

Starting URL: https://deluxe-menu.com/popup-mode-sample.html

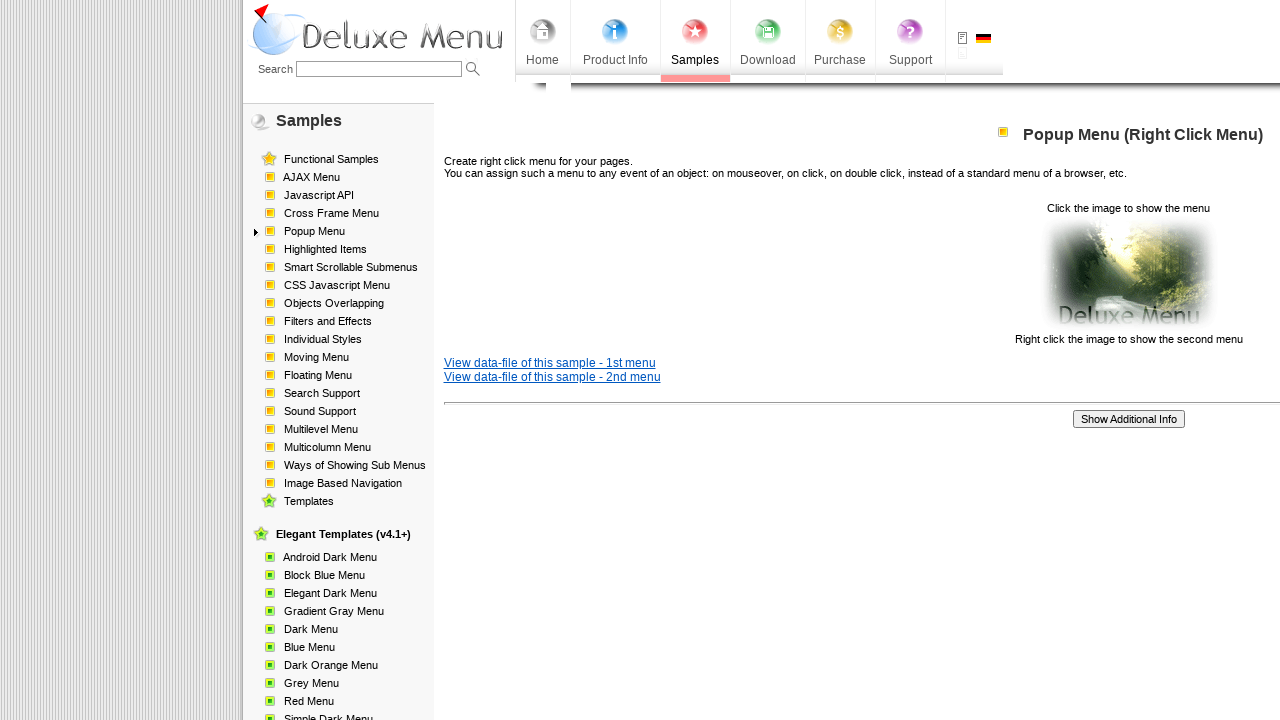

Navigated to popup mode sample page
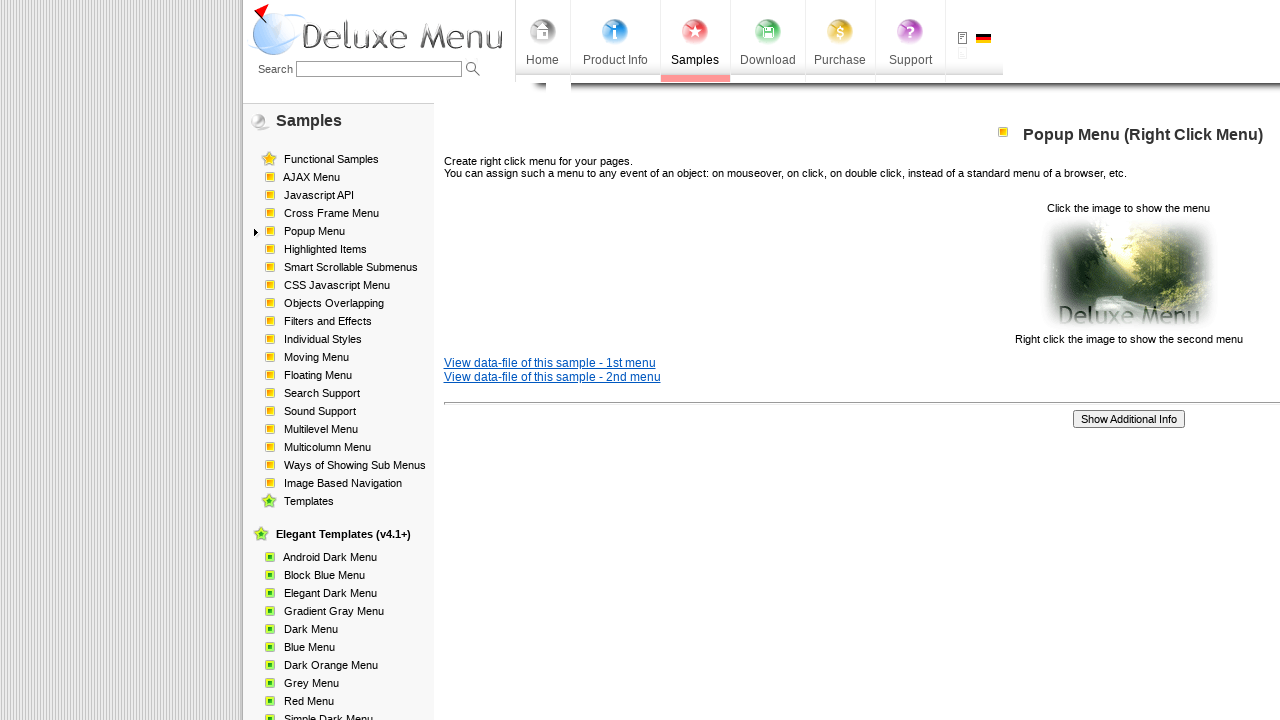

Right-clicked on image element to open context menu at (1128, 274) on xpath=//p[2]/img
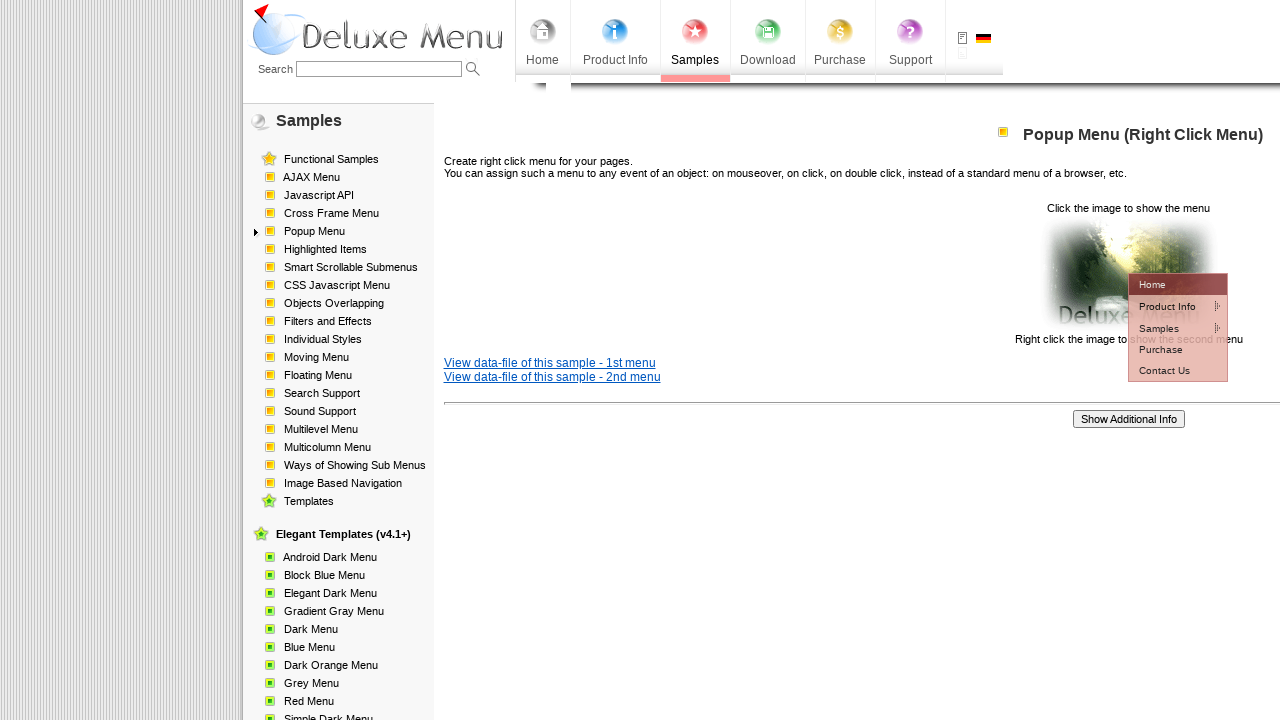

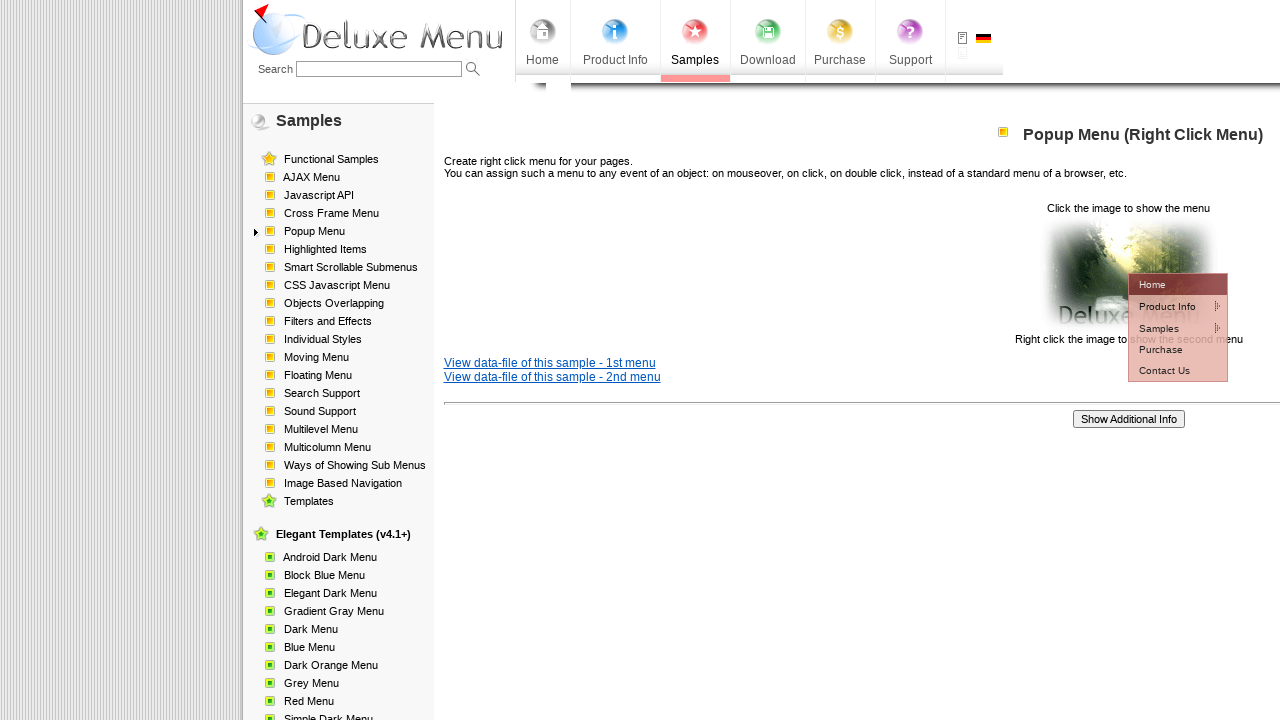